Tests an e-commerce flow on an Angular demo app by browsing products, selecting a Selenium product, adding it to cart, navigating to the cart, and updating the quantity field.

Starting URL: https://rahulshettyacademy.com/angularAppdemo/

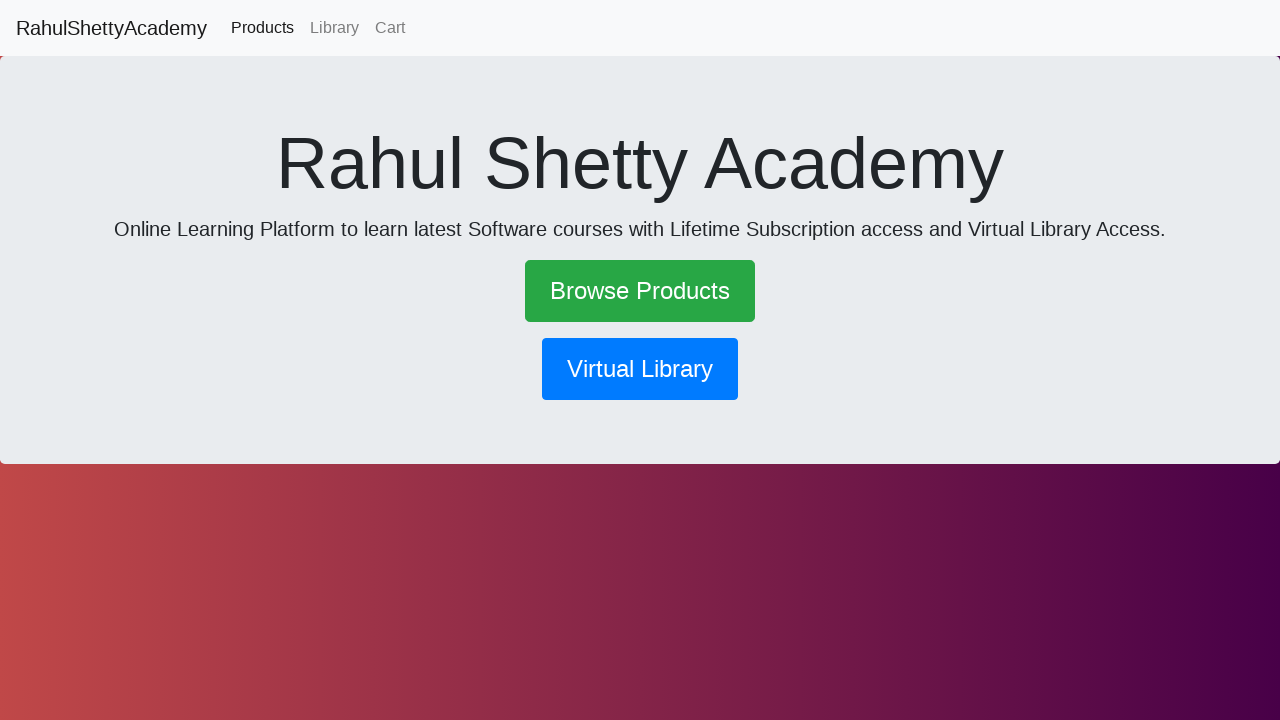

Clicked 'Browse Products' link at (640, 291) on text=Browse Products
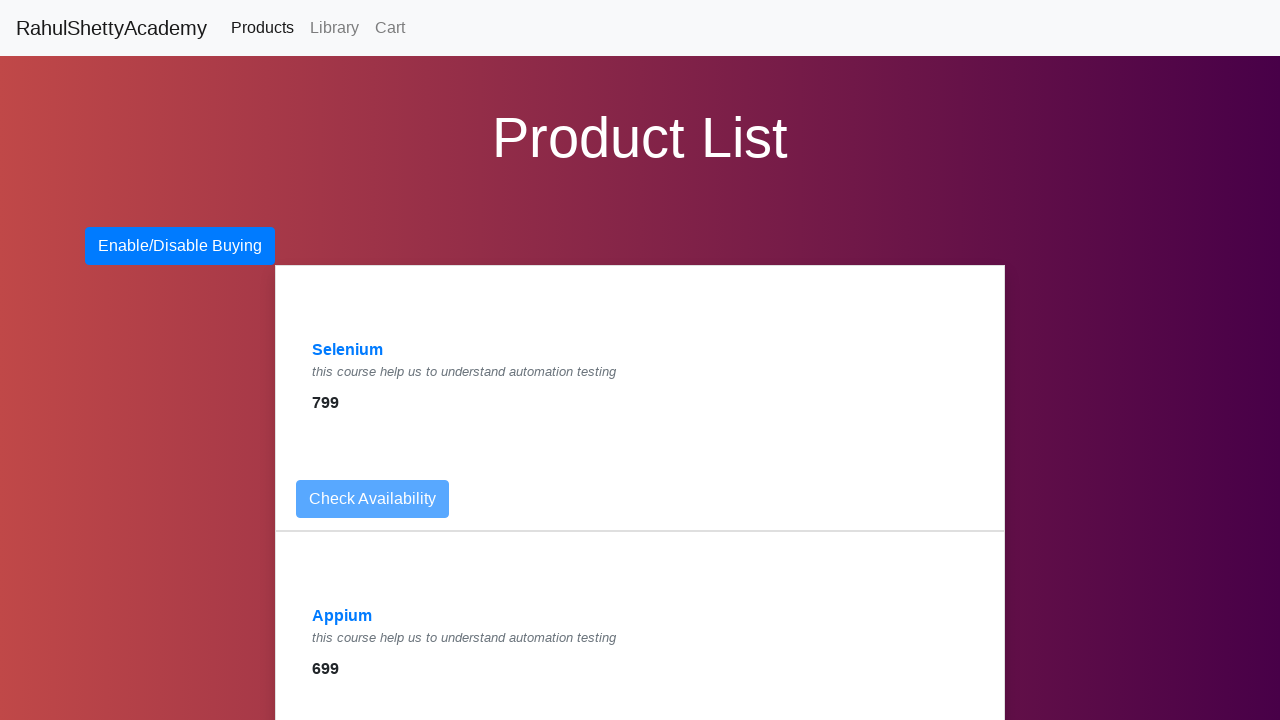

Clicked on Selenium product link at (348, 350) on a:has-text('Selenium')
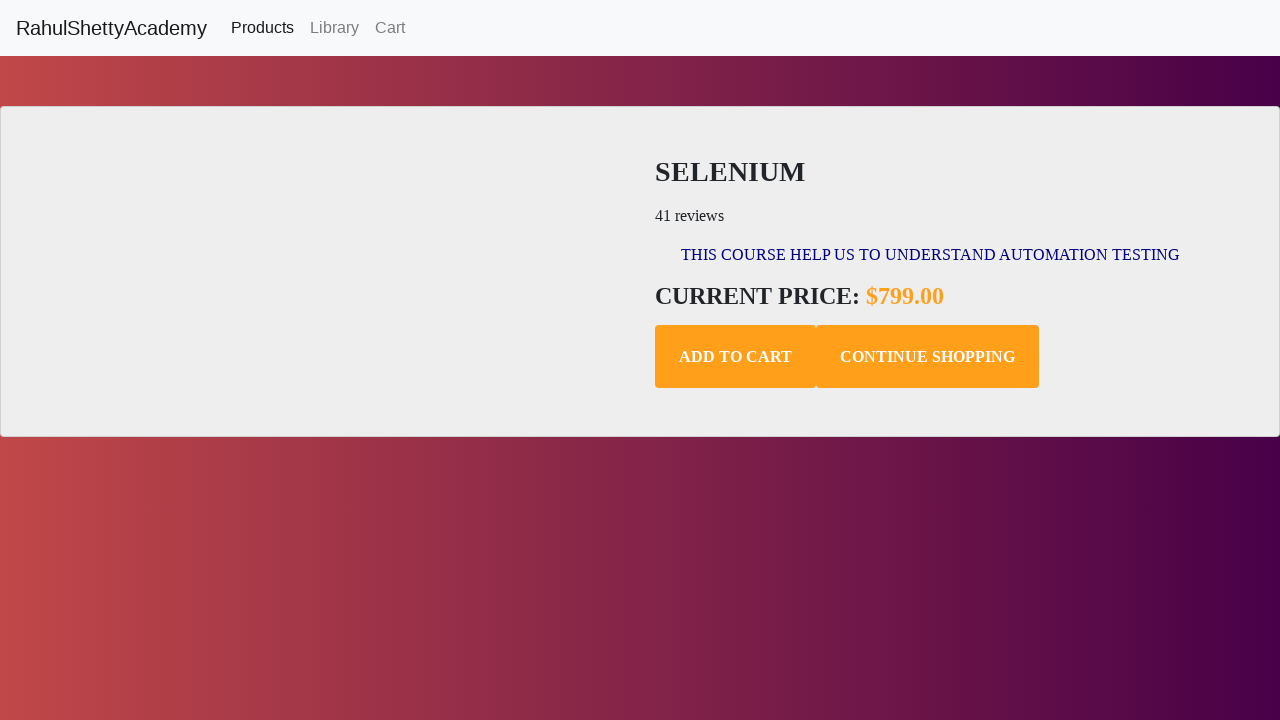

Clicked 'Add to Cart' button at (736, 357) on .add-to-cart
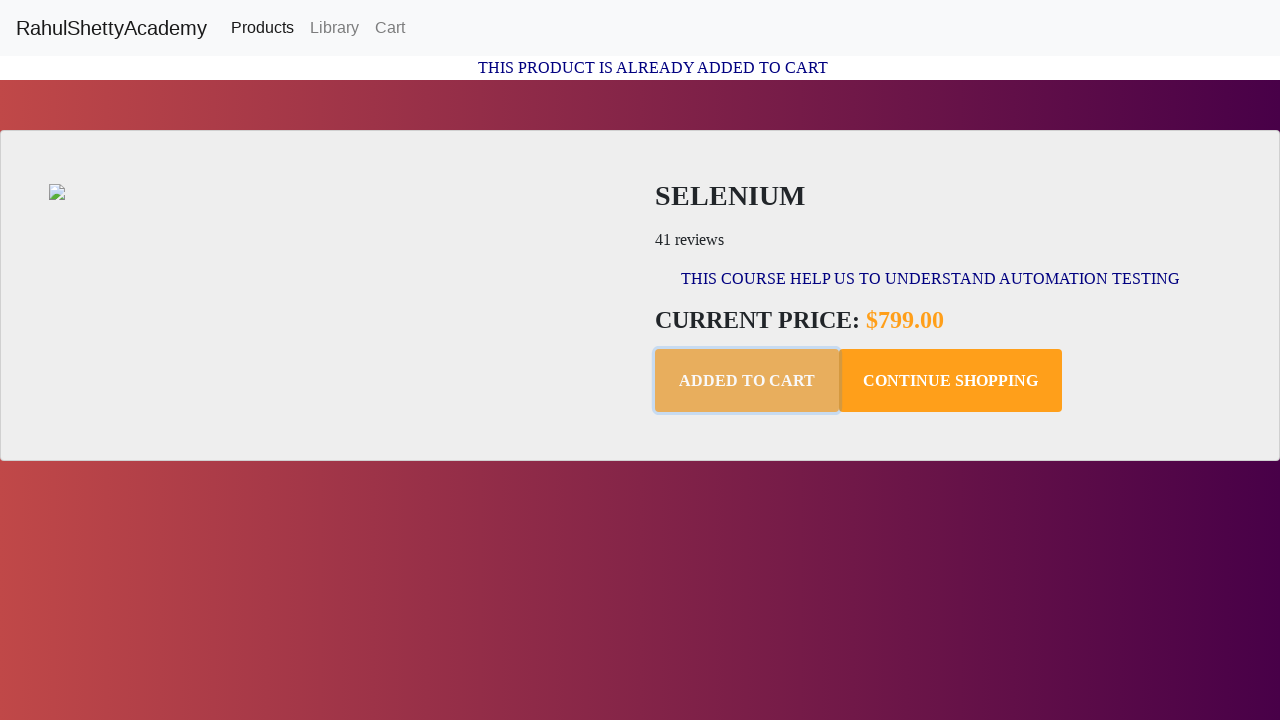

Clicked 'Cart' link to navigate to cart at (390, 28) on text=Cart
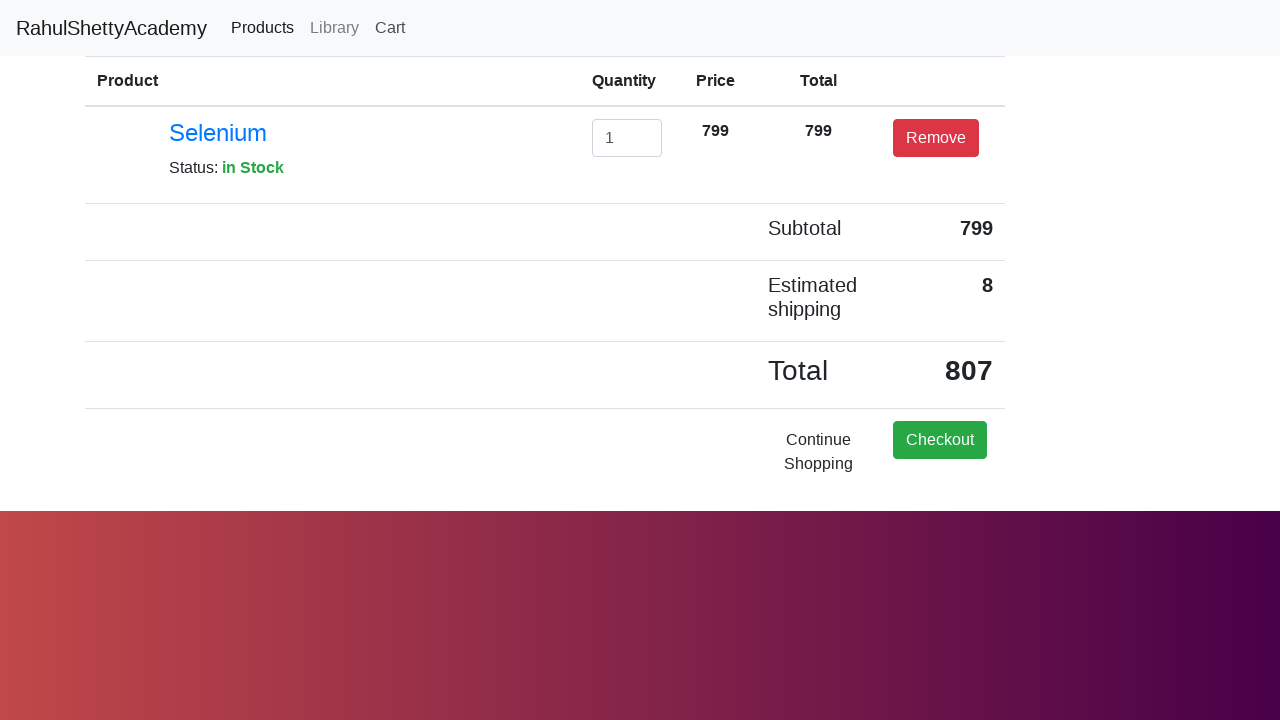

Cleared quantity input field on #exampleInputEmail1
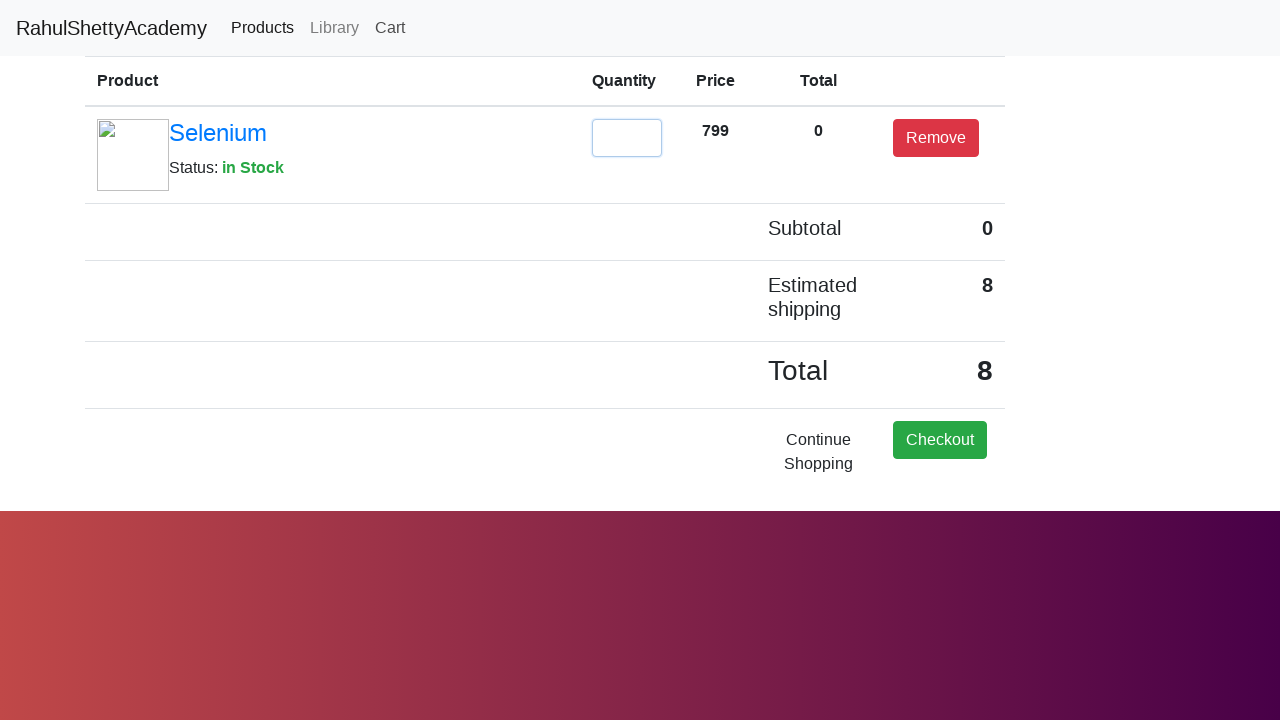

Entered new quantity value '2' in cart on #exampleInputEmail1
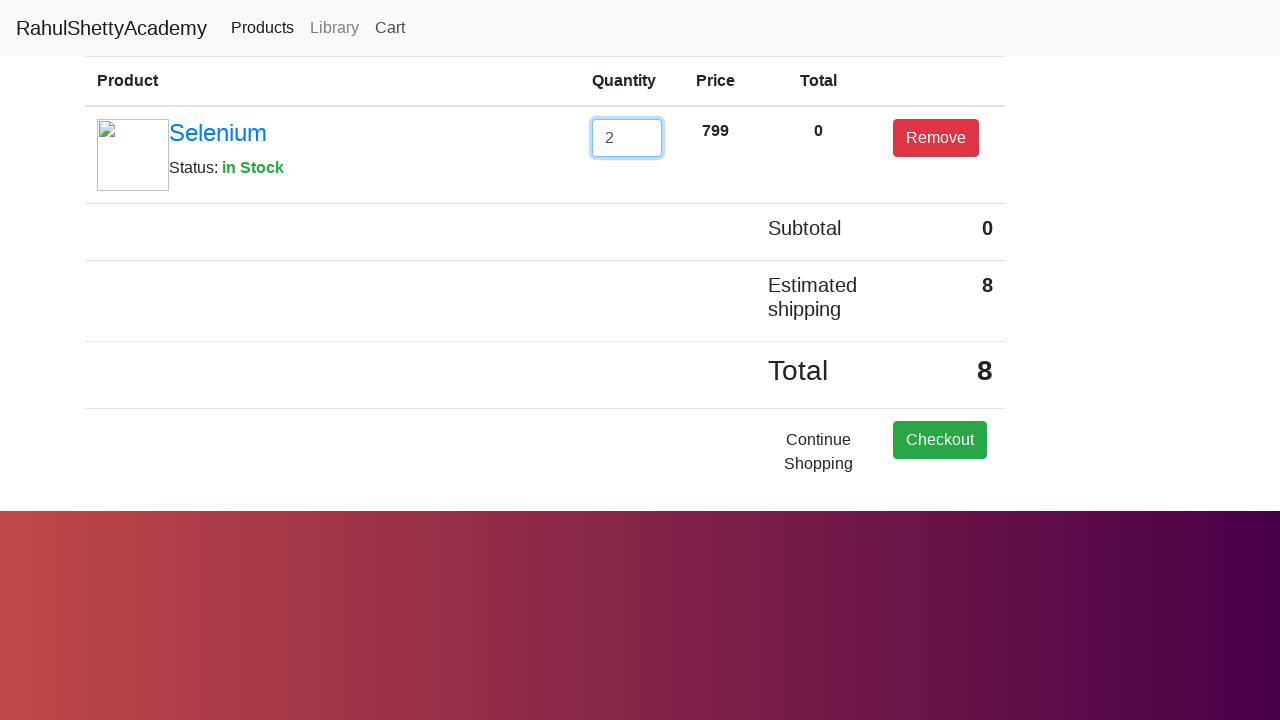

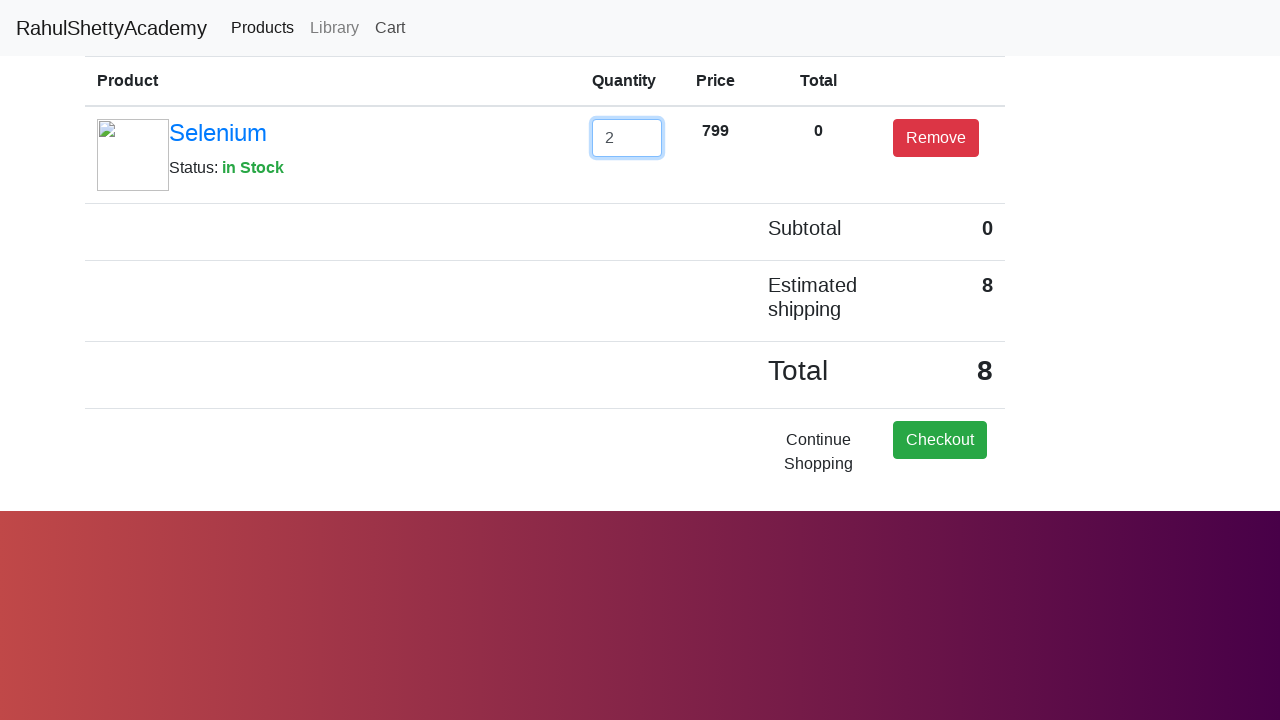